Tests the text box form by entering a current address, submitting the form, and verifying the address appears in the output

Starting URL: https://demoqa.com/text-box

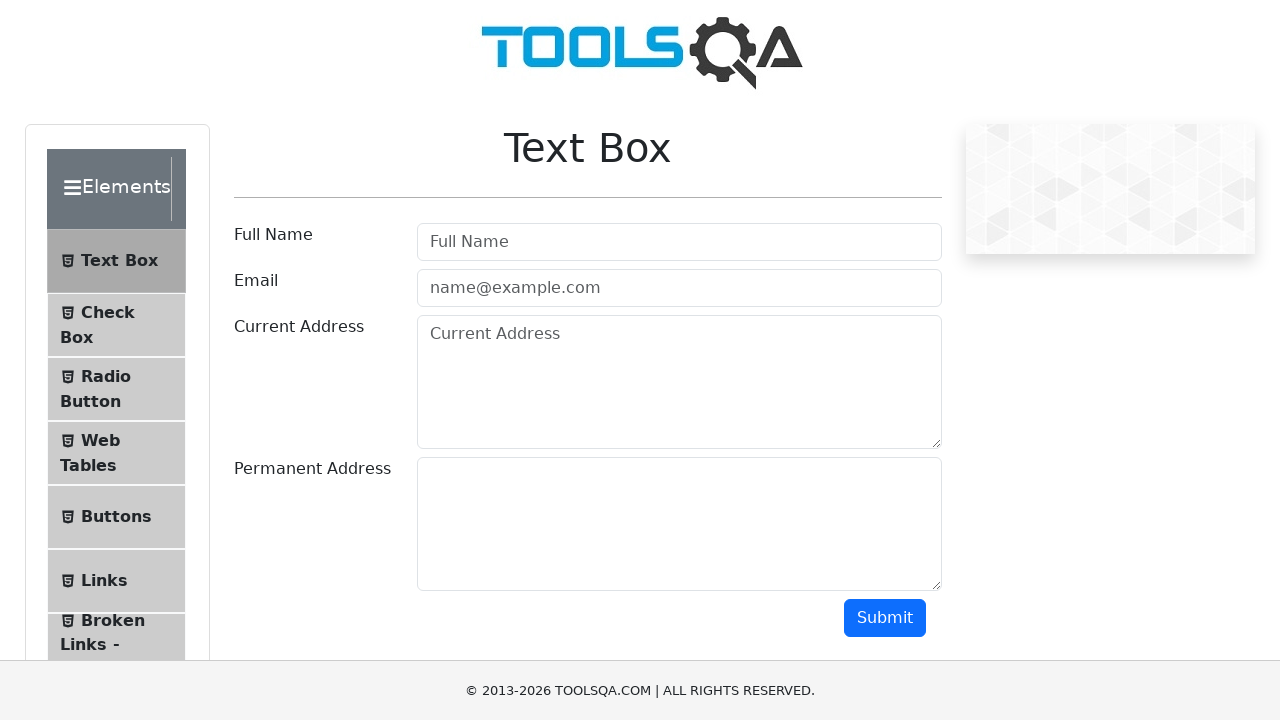

Filled current address field with 'Gedimino pilis' on #currentAddress
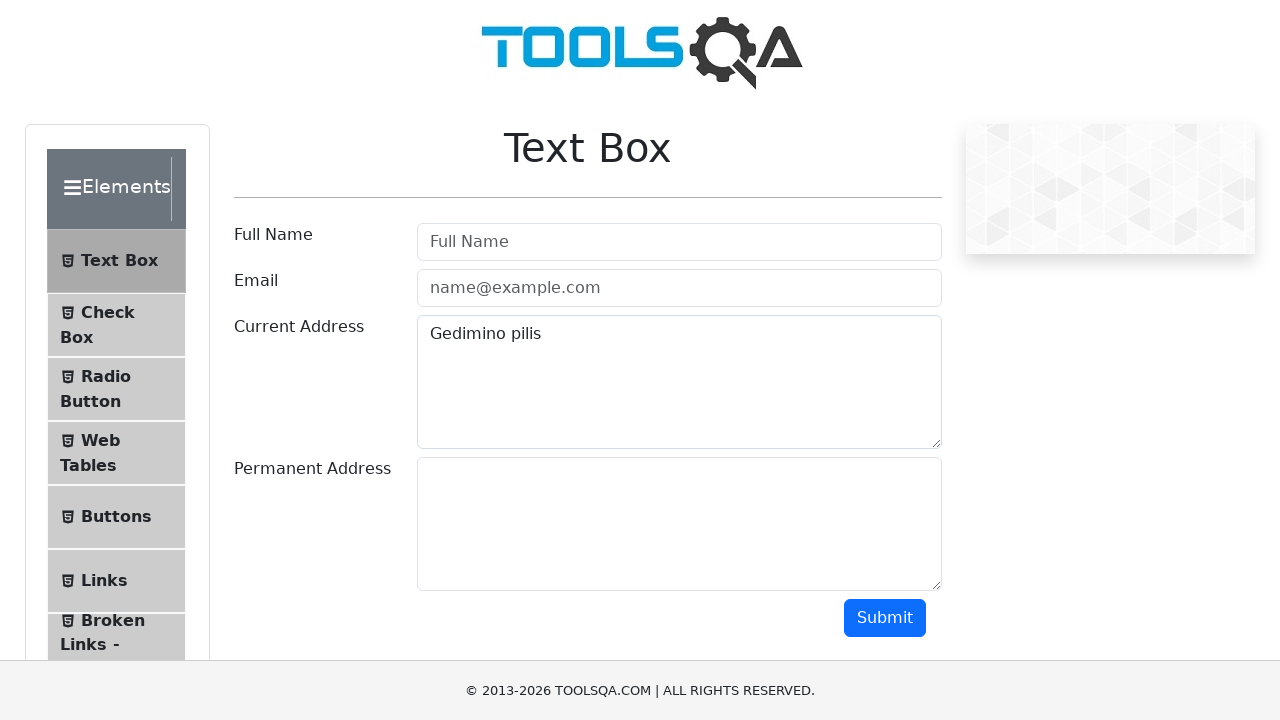

Clicked submit button to submit the form at (885, 618) on #submit
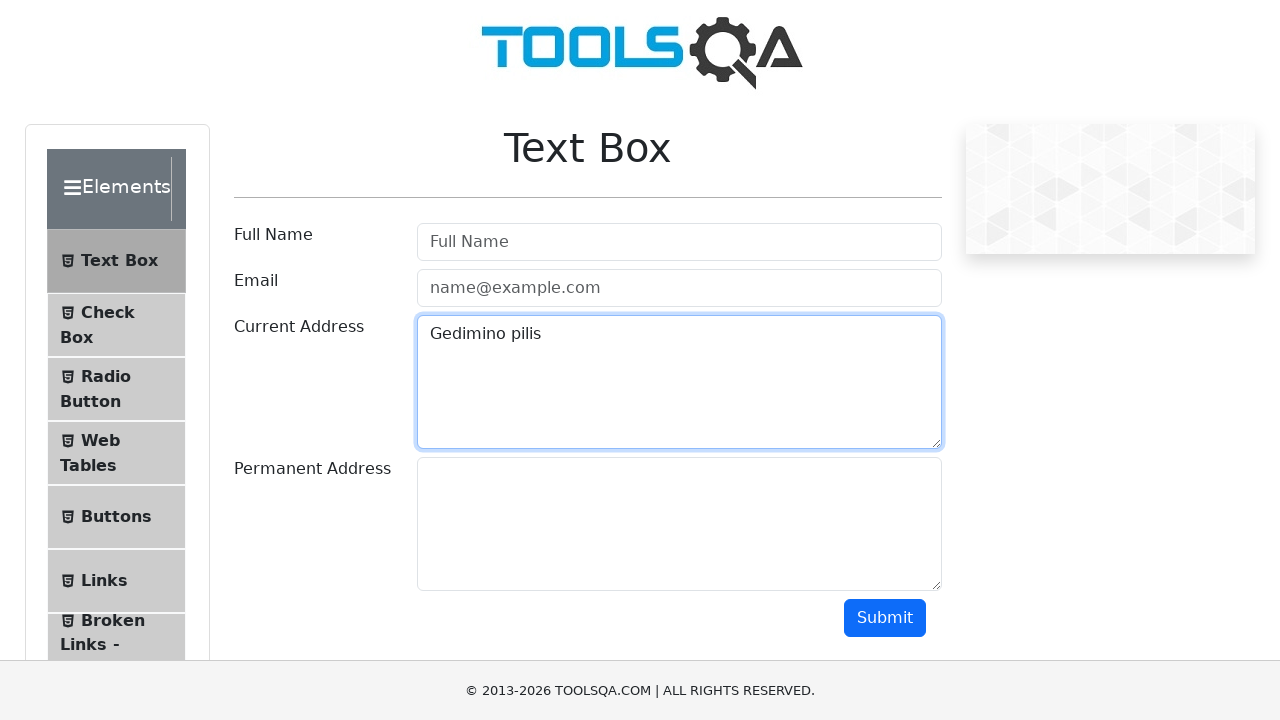

Verified that the output section with current address is displayed
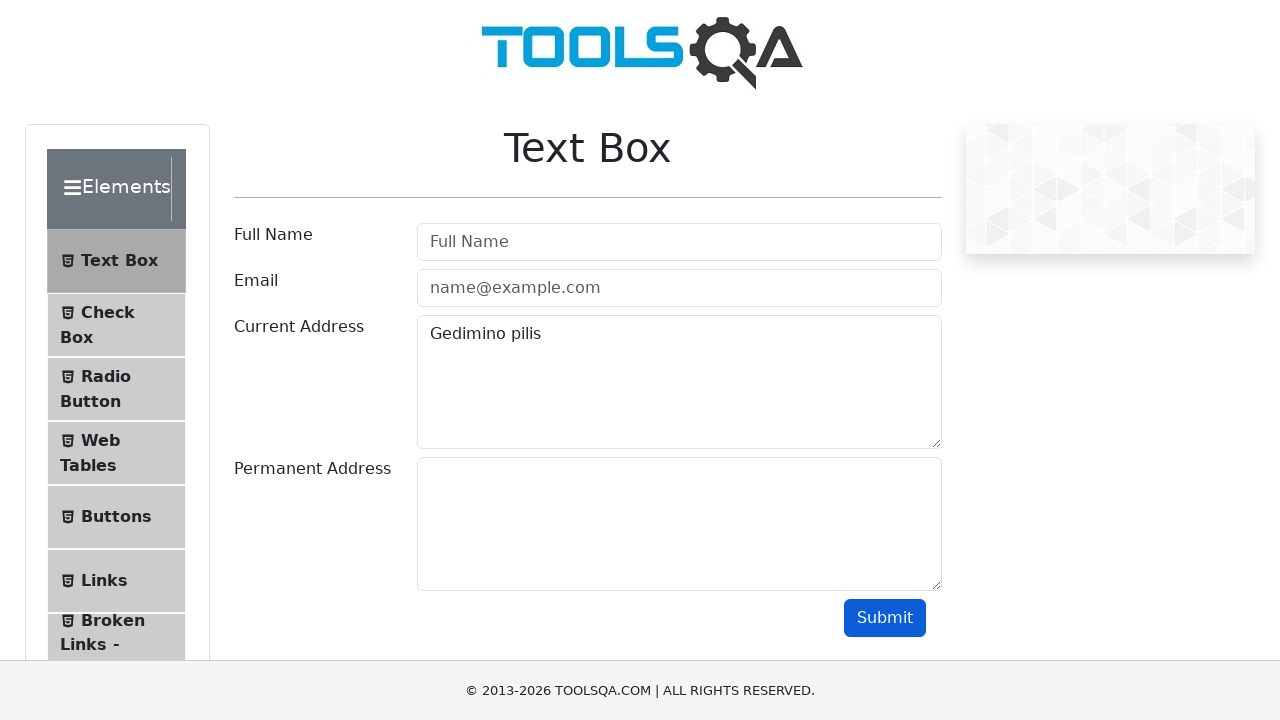

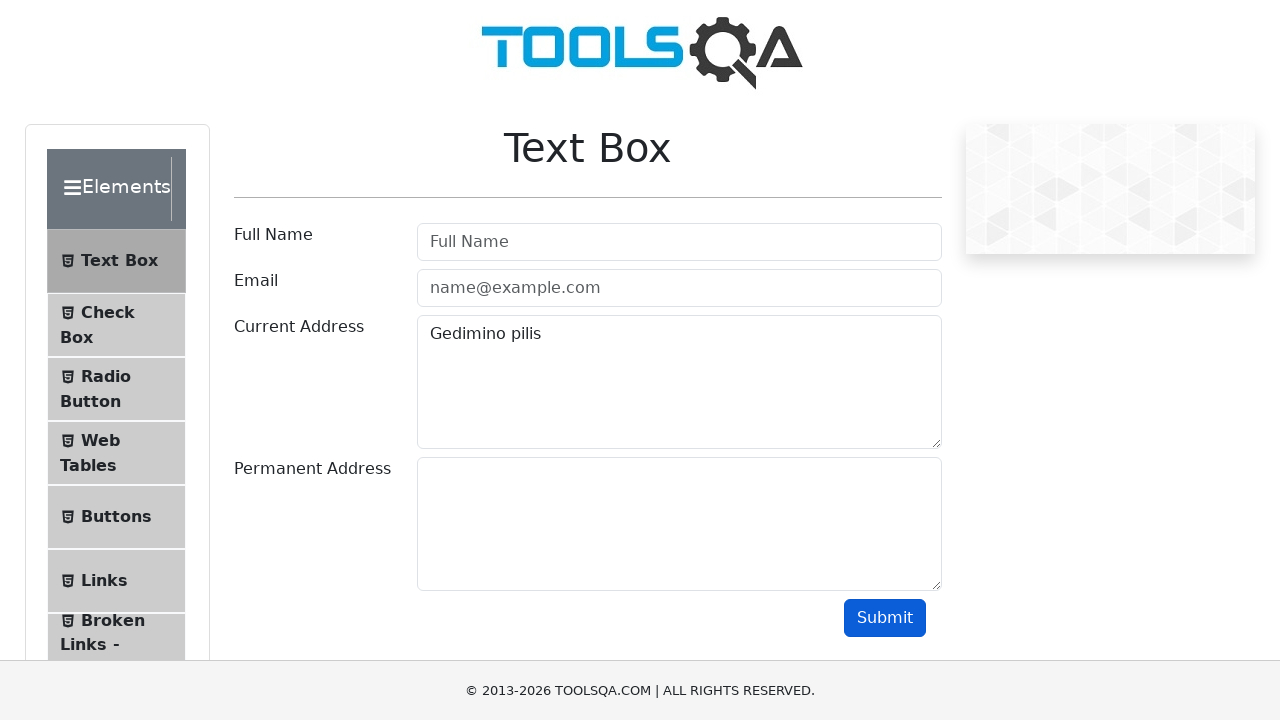